Navigates to a GitHub releases page, waits for the content to load, scrolls the page, and interacts with the Assets section to reveal download links.

Starting URL: https://github.com/ReVanced/revanced-patches/releases/latest

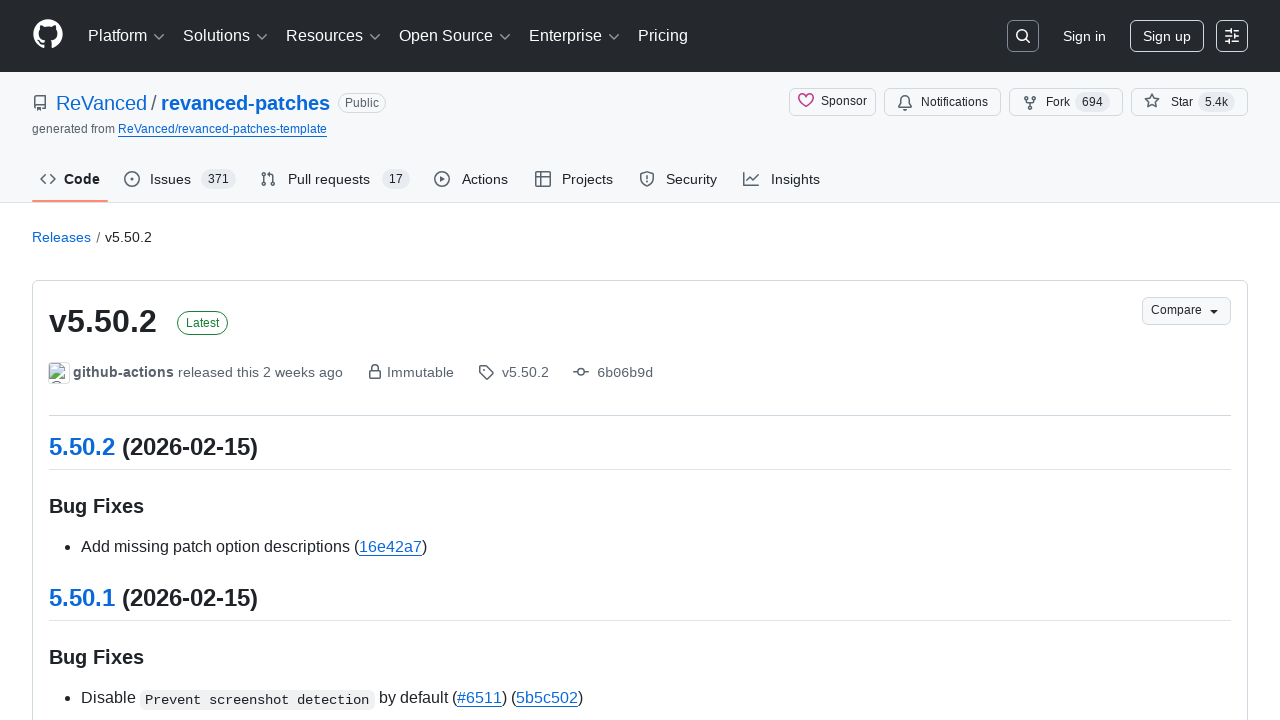

Waited for repo content container to load
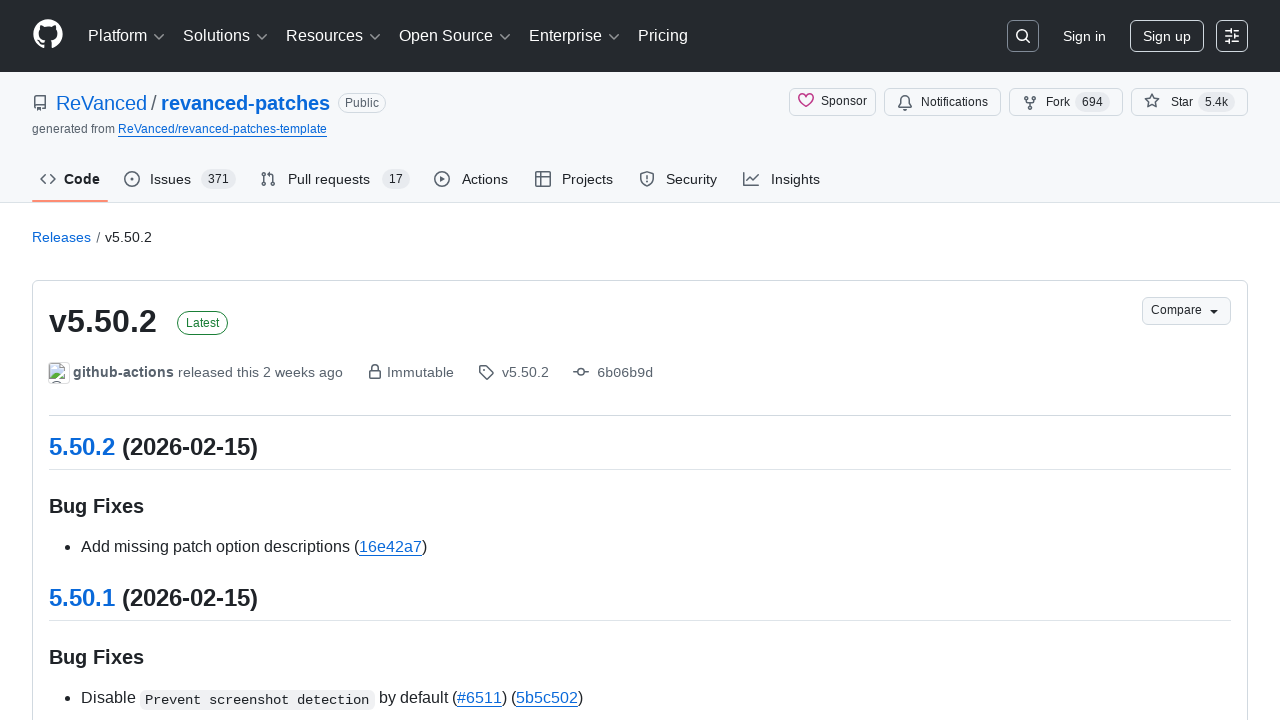

Scrolled page to bottom to reveal all content
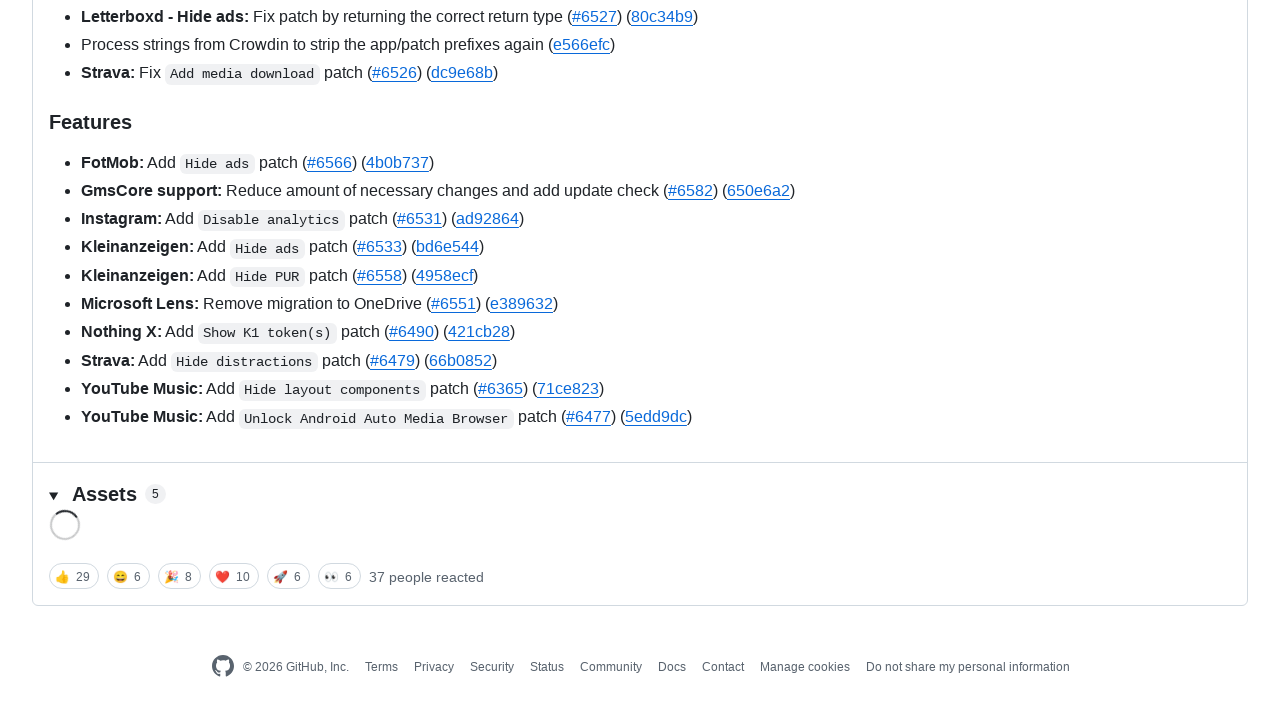

Clicked on repo content container to expand Assets section at (640, 360) on #repo-content-pjax-container
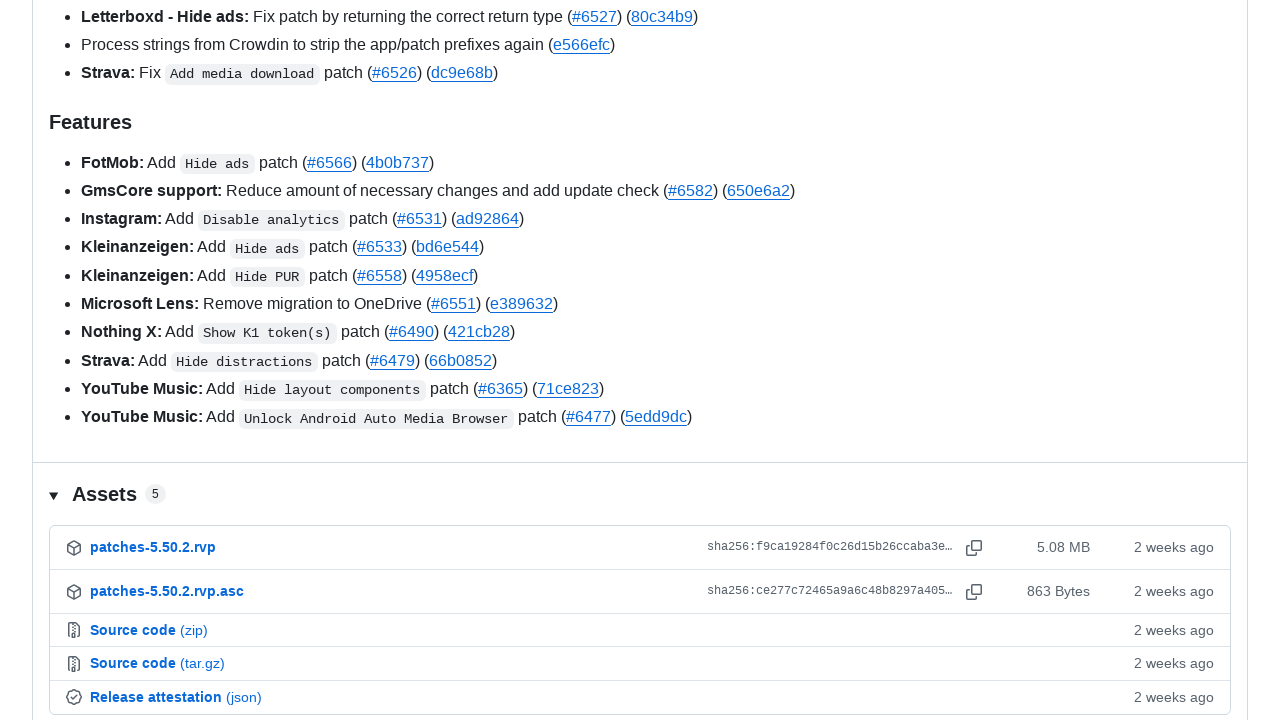

Asset download links are now visible and loaded
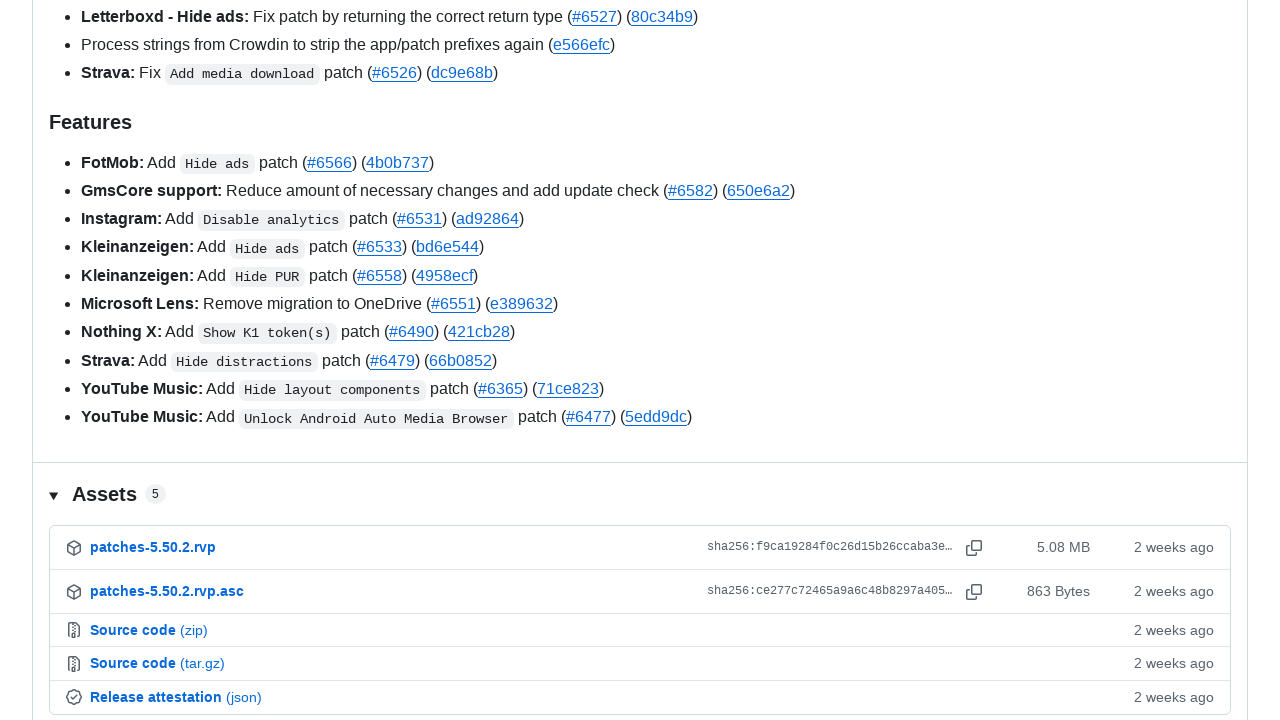

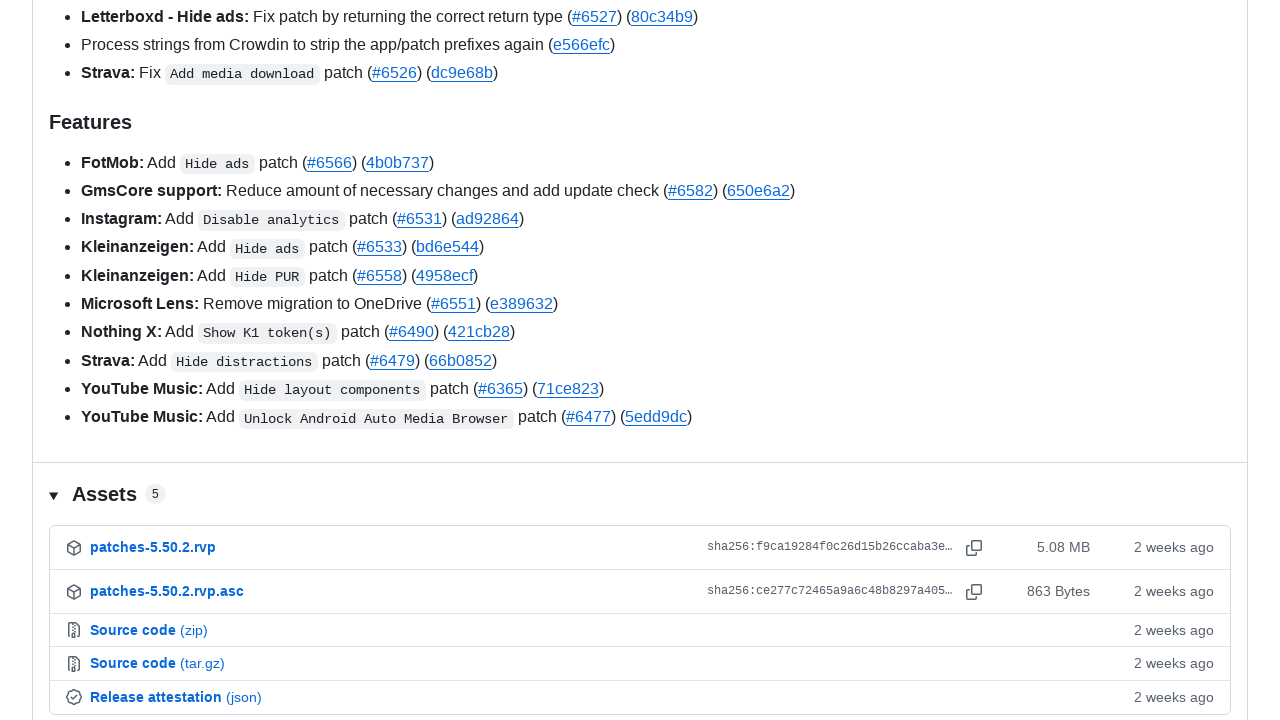